Tests various UI interactions on a practice automation page including radio buttons, dropdowns, checkboxes, autocomplete search, alerts, show/hide elements, mouse hover actions, and table data verification.

Starting URL: https://rahulshettyacademy.com/AutomationPractice/

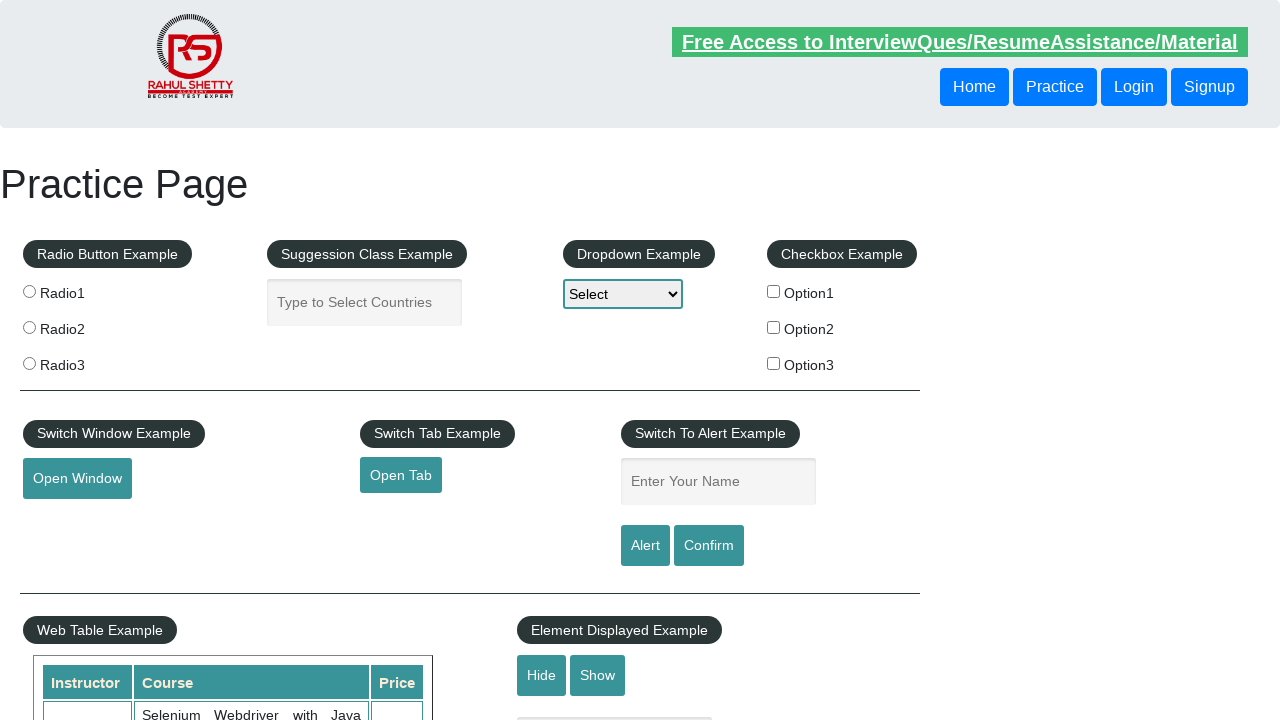

Clicked radio button 1 at (29, 291) on xpath=//input[@value='radio1']
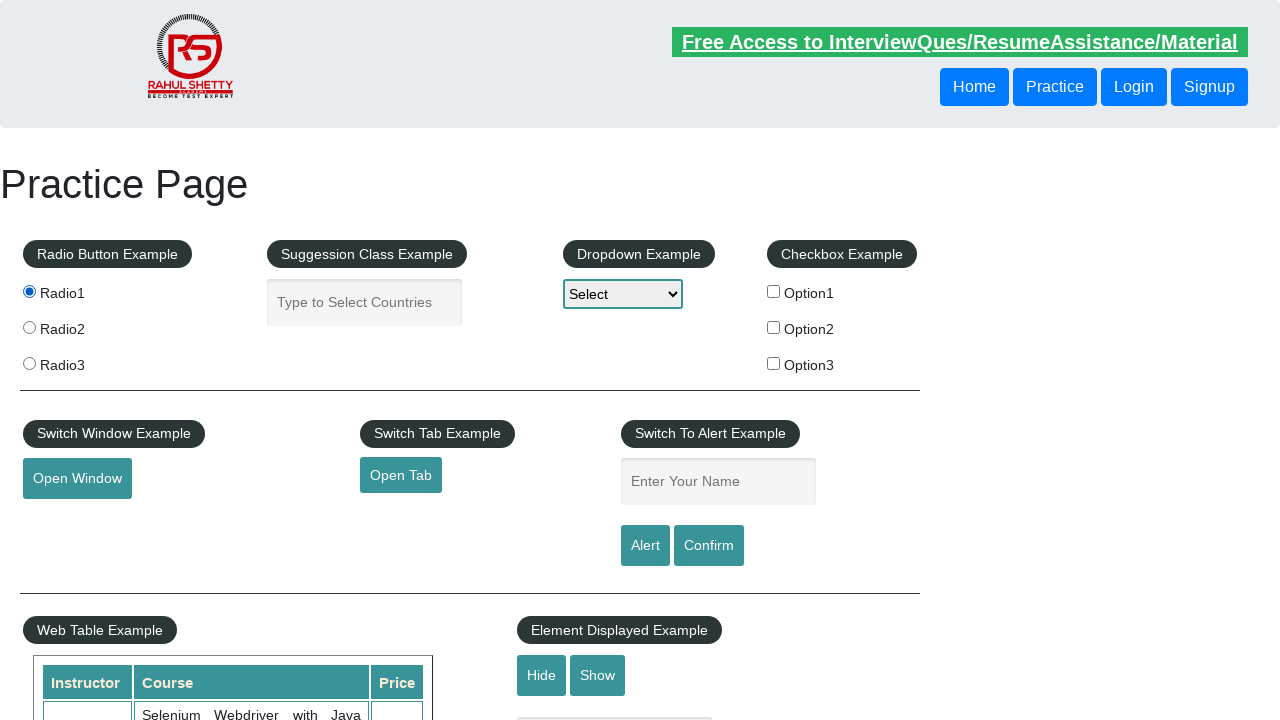

Clicked radio button 2 at (29, 327) on xpath=//input[@value='radio2']
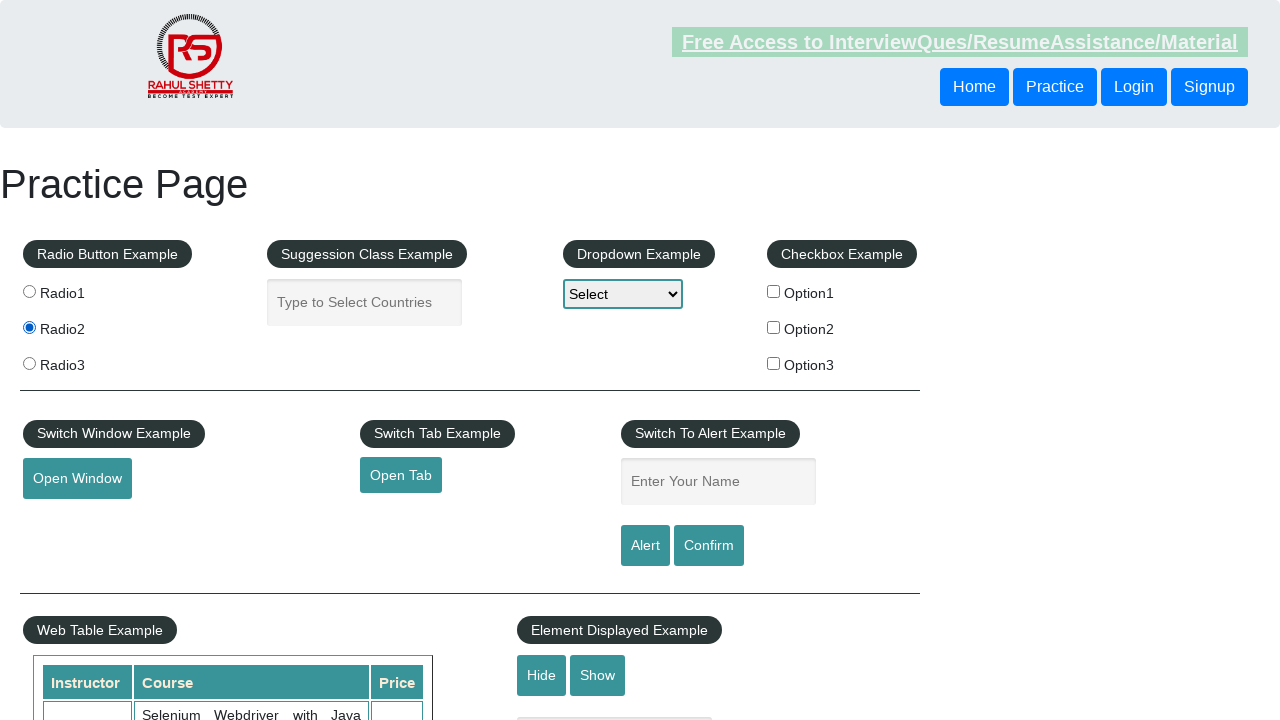

Clicked radio button 3 at (29, 363) on xpath=//input[@value='radio3']
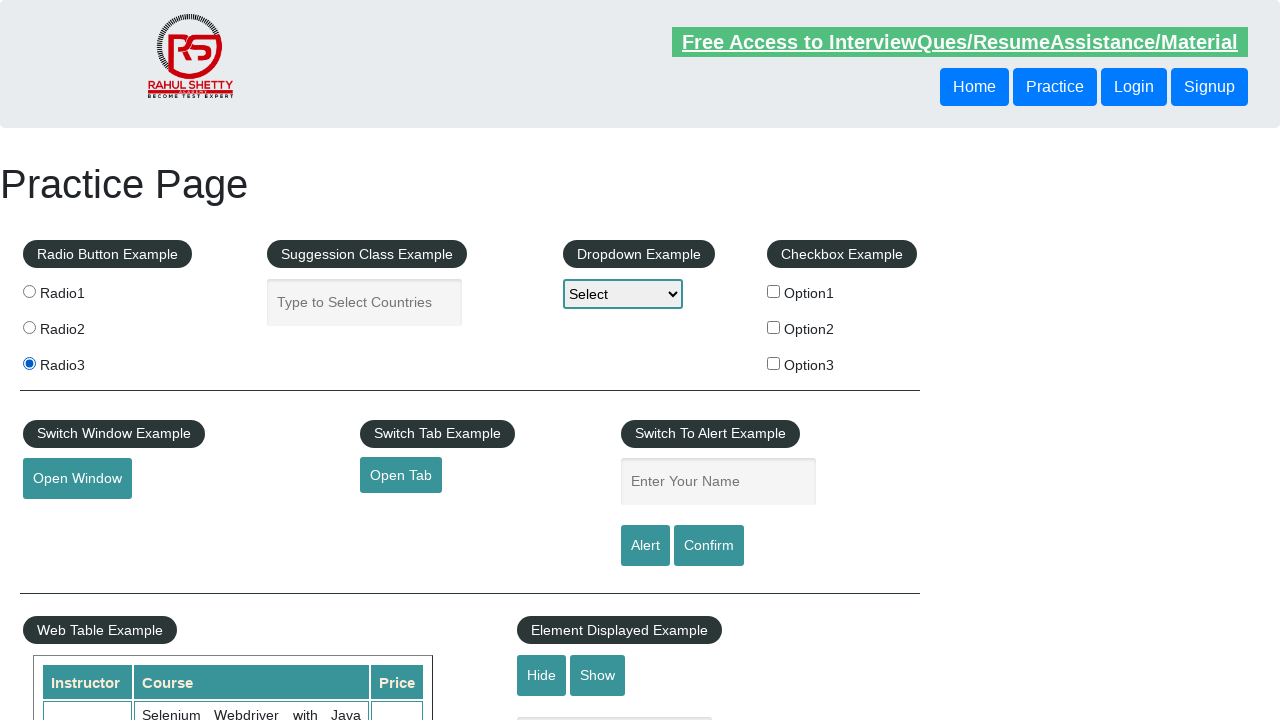

Selected dropdown option by label 'Option1' on #dropdown-class-example
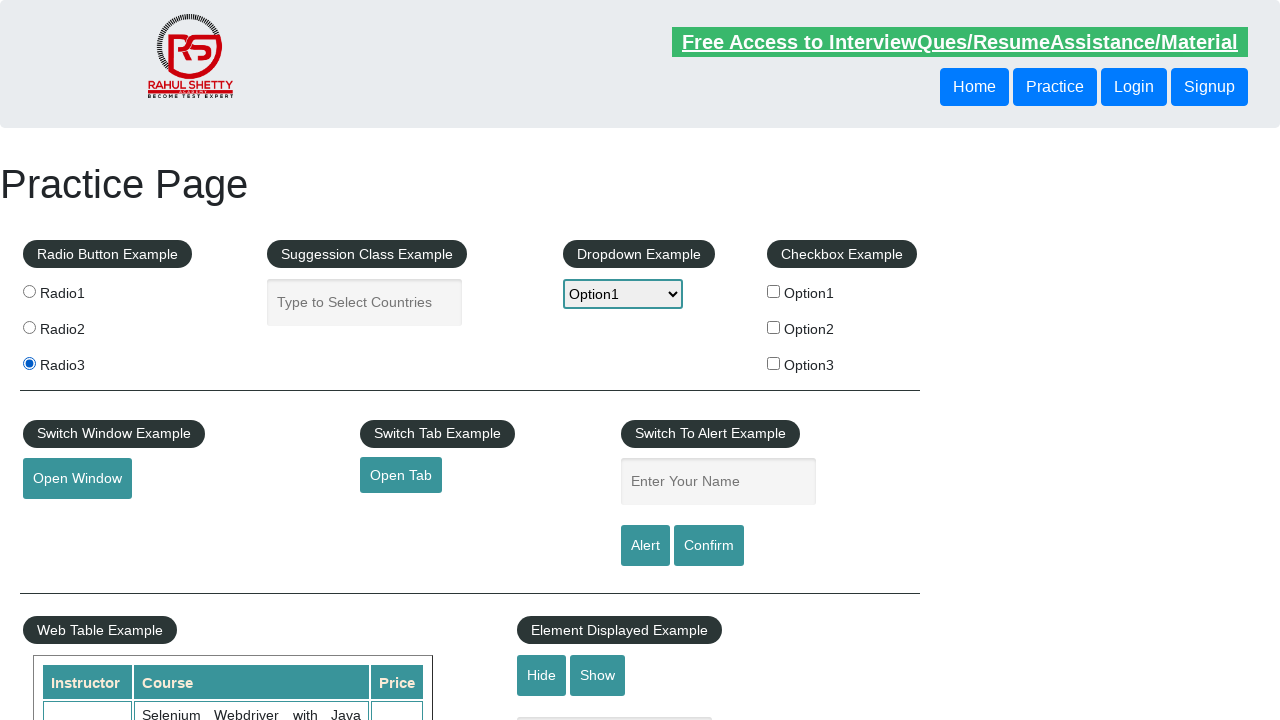

Selected dropdown option by value 'option1' on #dropdown-class-example
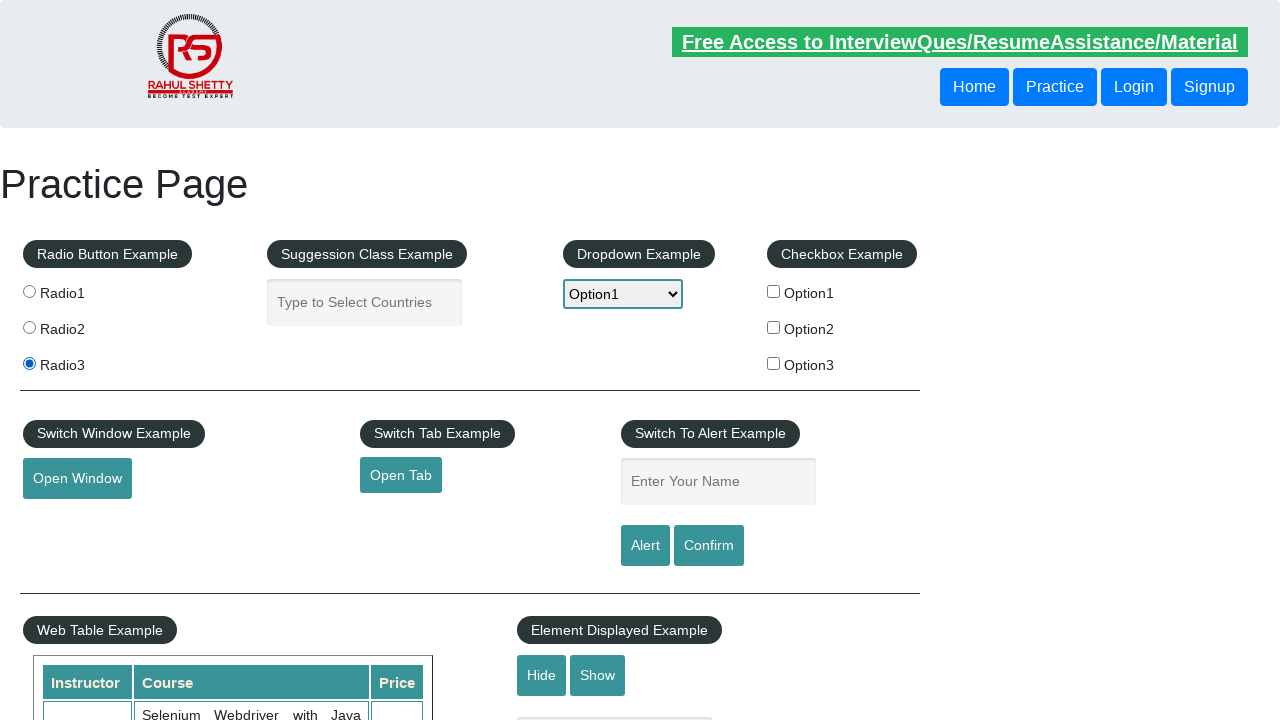

Selected dropdown option by index 2 on #dropdown-class-example
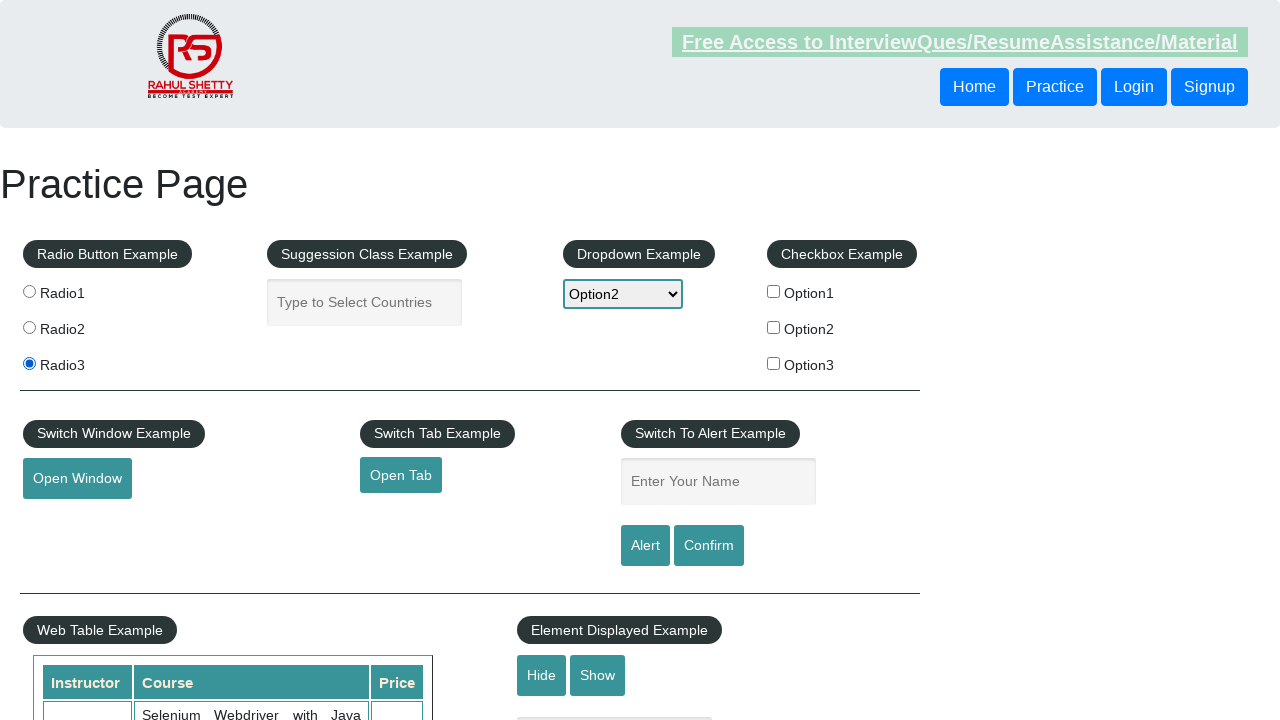

Clicked checkbox option 1 at (774, 291) on #checkBoxOption1
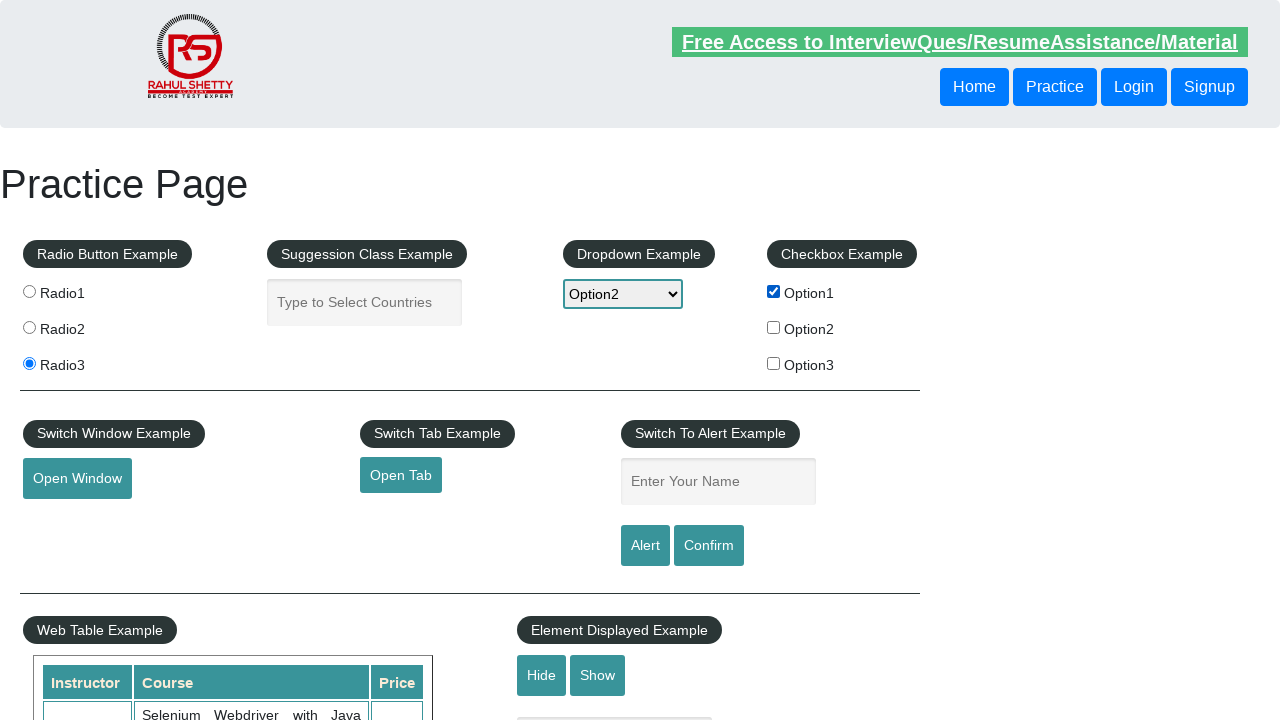

Clicked checkbox option 2 at (774, 327) on #checkBoxOption2
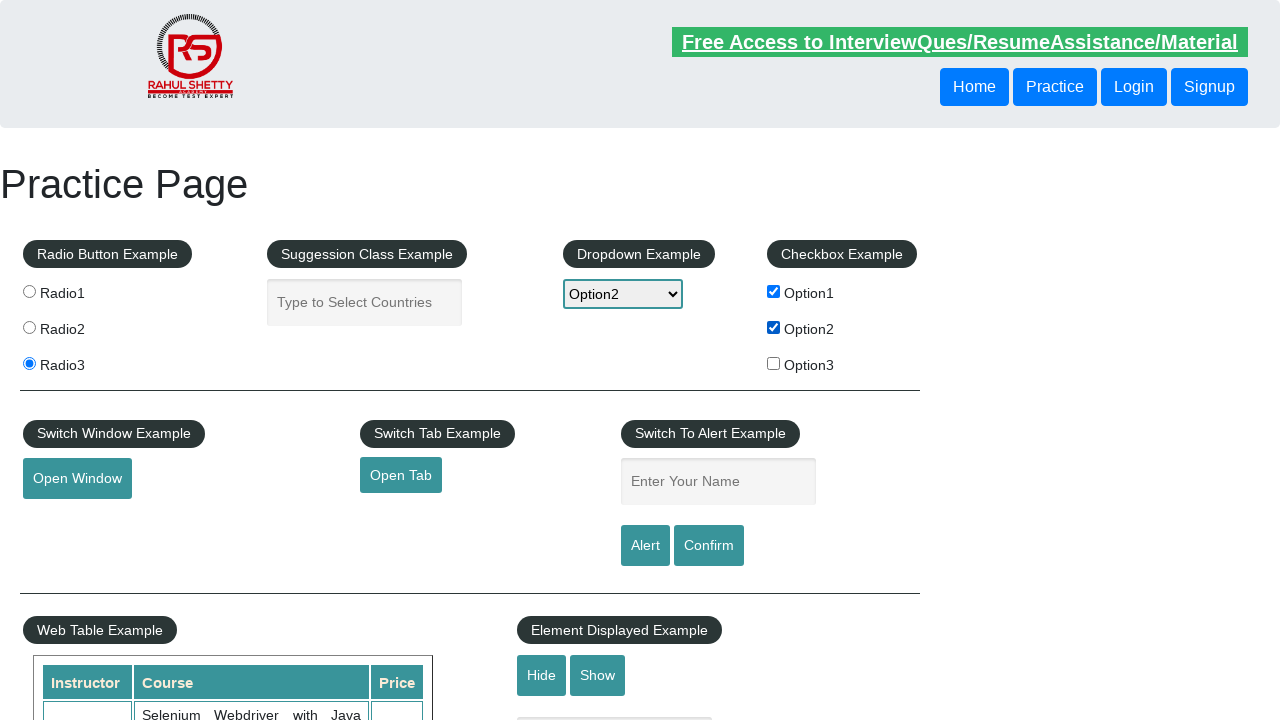

Clicked checkbox option 3 at (774, 363) on #checkBoxOption3
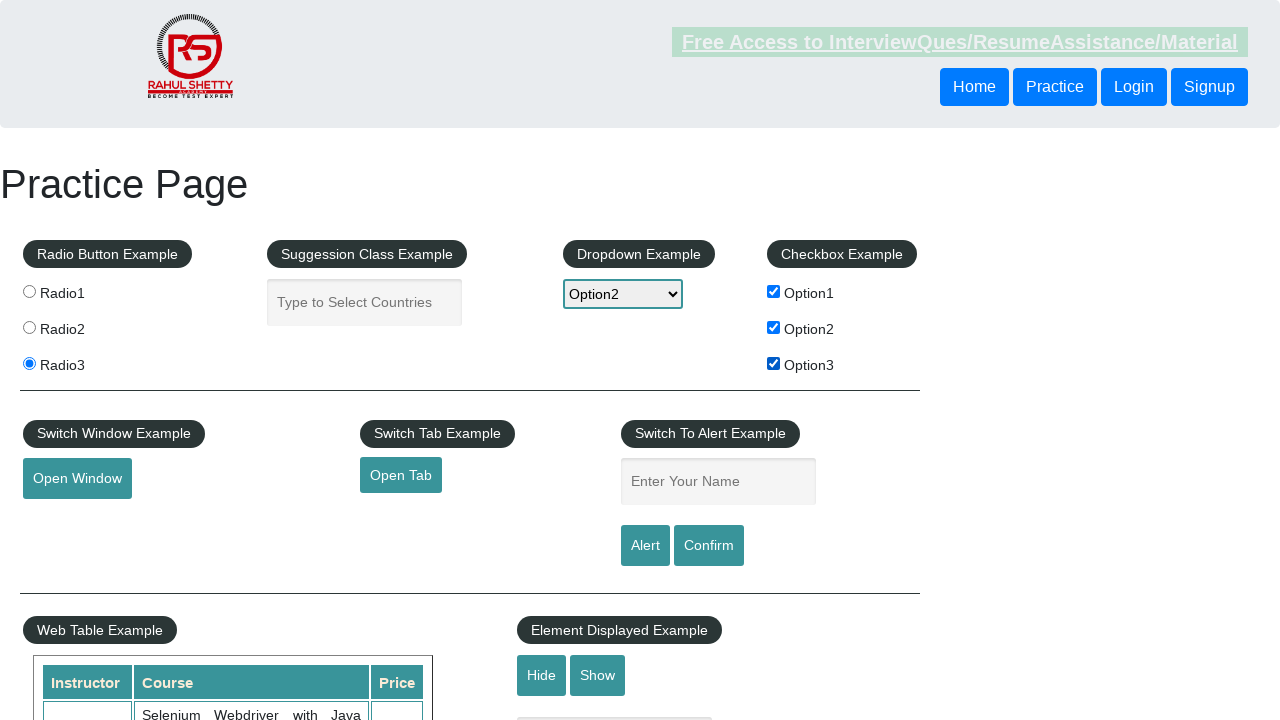

Filled autocomplete field with 'ind' on #autocomplete
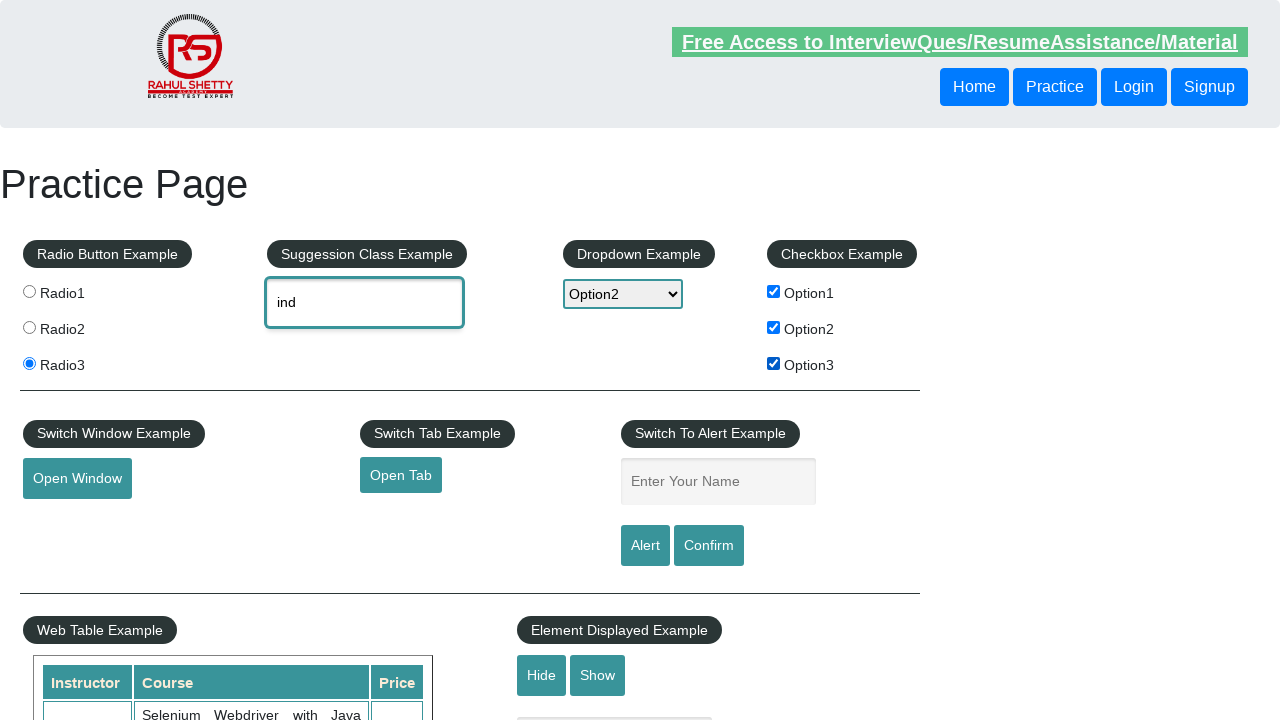

Autocomplete suggestions loaded
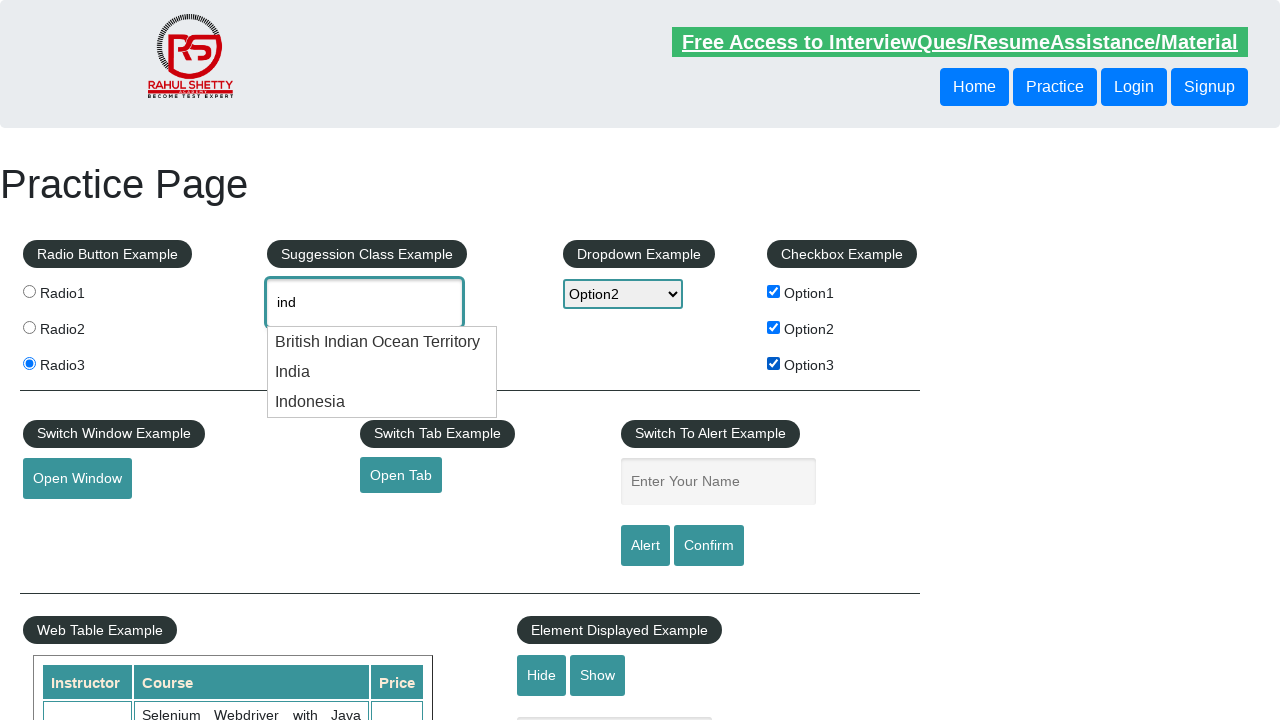

Selected 'India' from autocomplete suggestions at (382, 372) on xpath=//ul/li/div[text()='India']
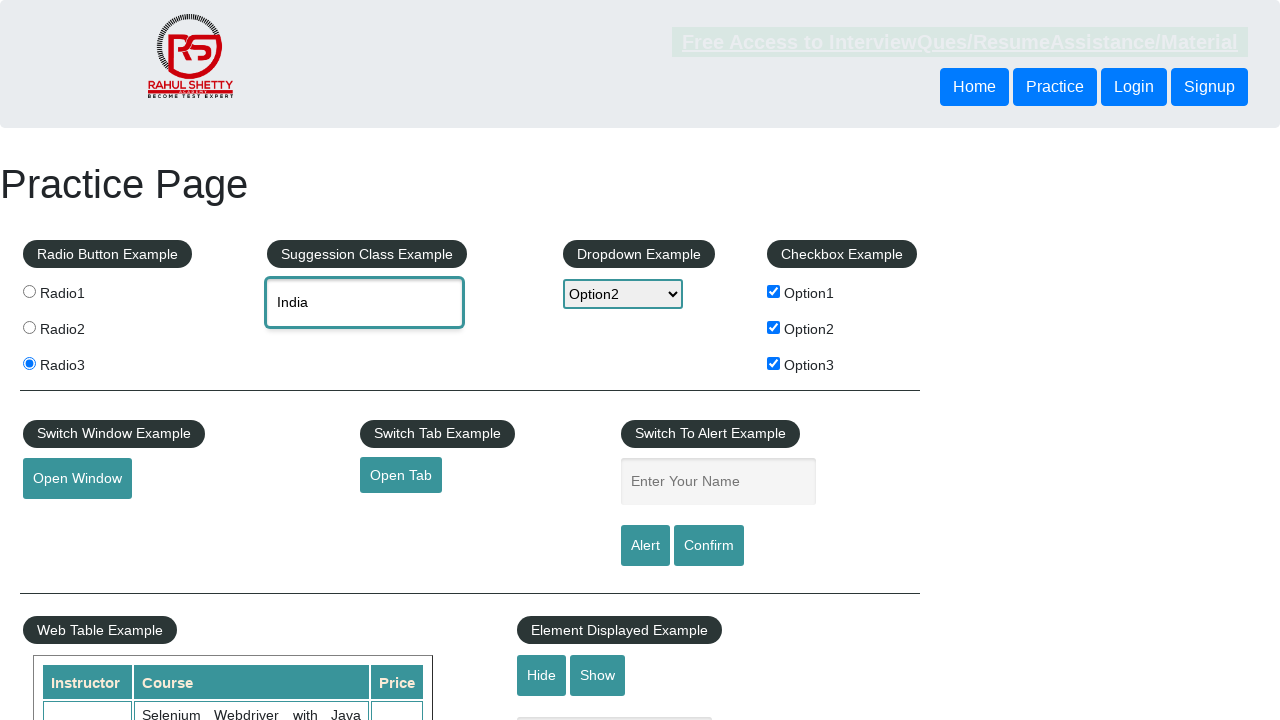

Clicked alert button at (645, 546) on #alertbtn
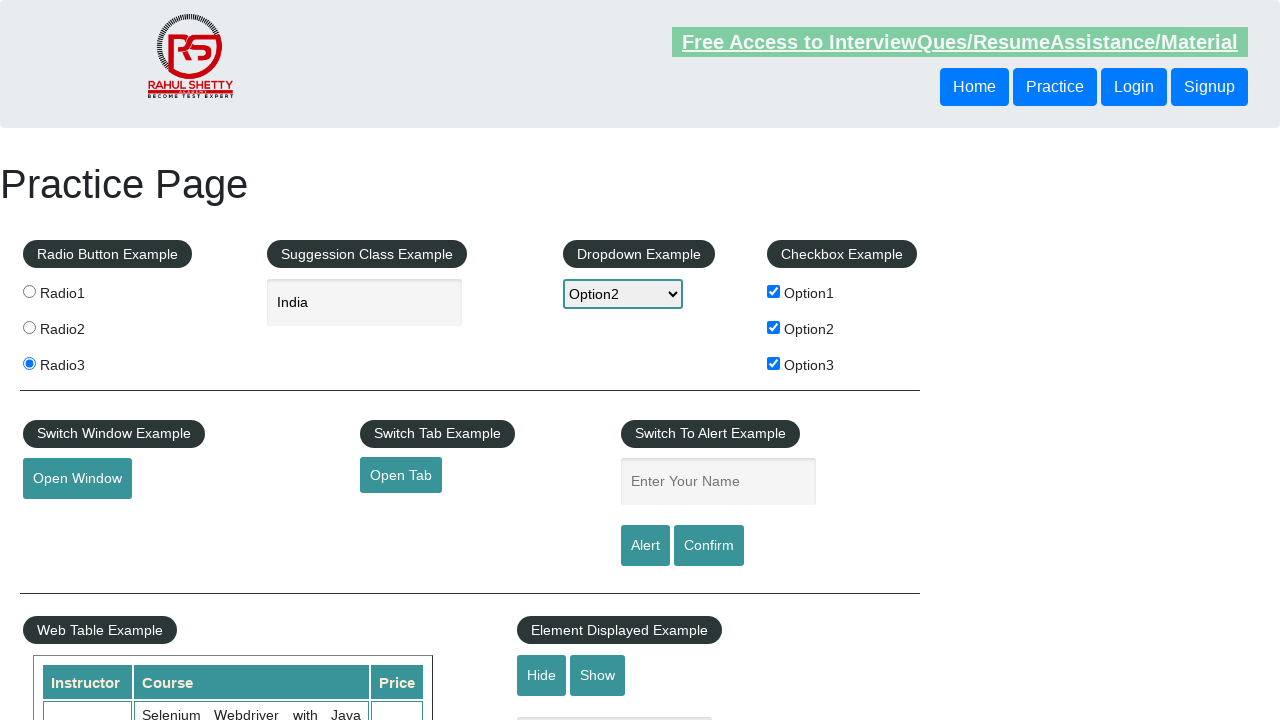

Set up dialog handler to accept alerts
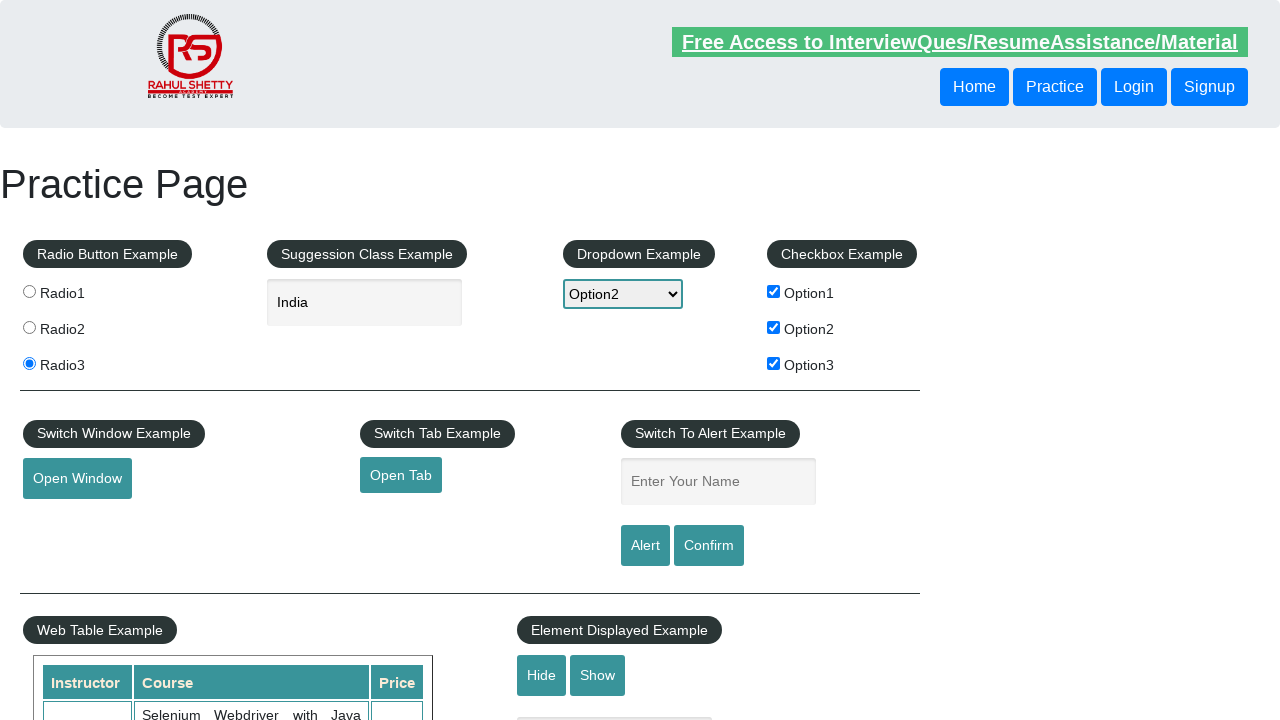

Waited 500ms for alert to process
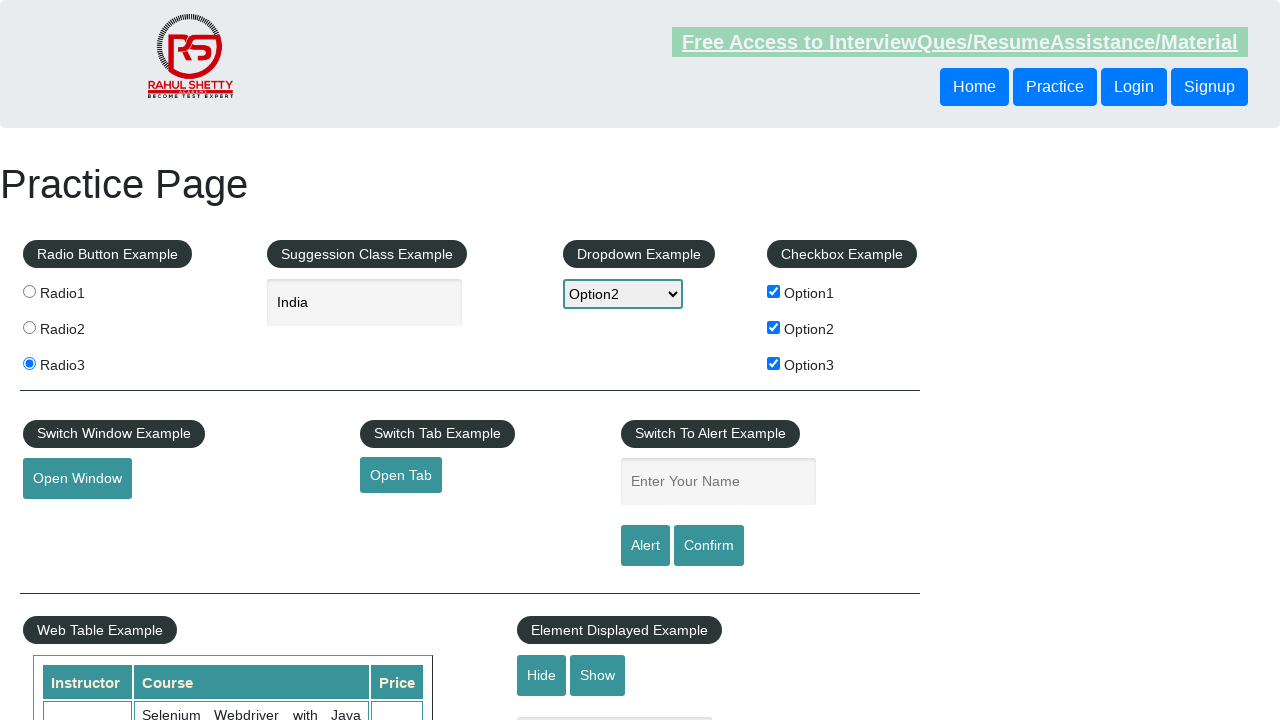

Filled name field with 'akshay' on #name
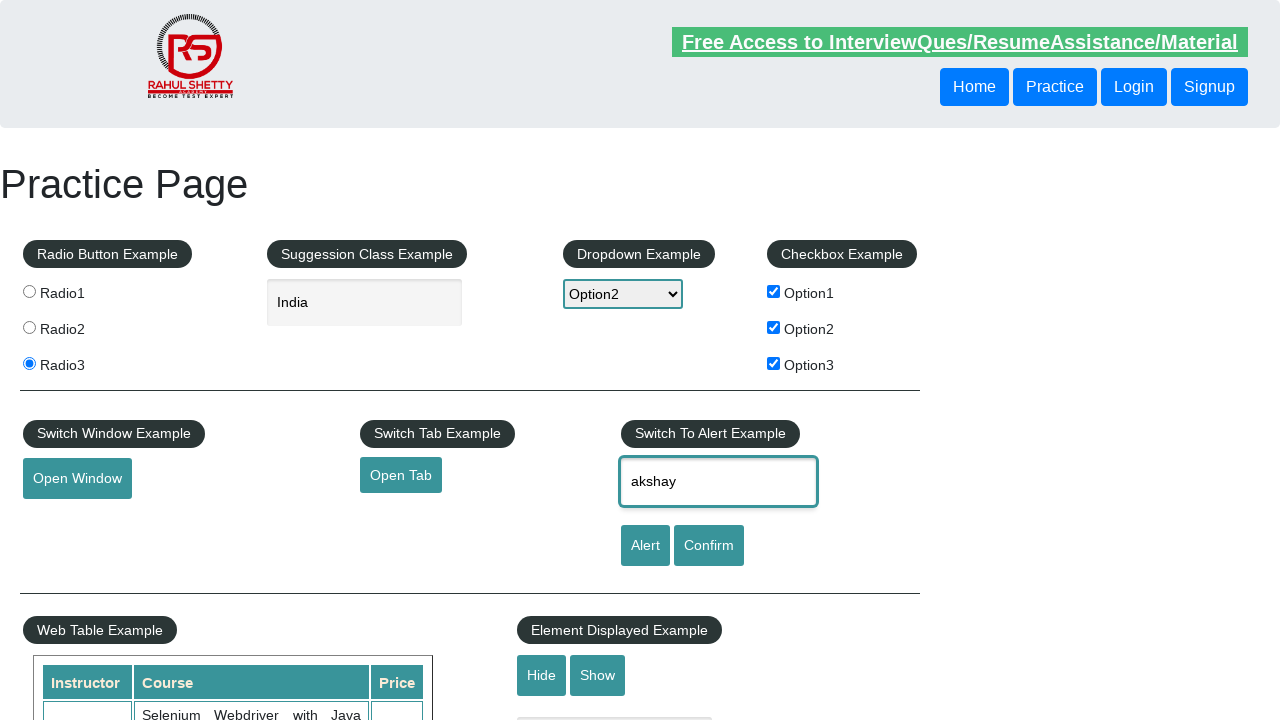

Clicked alert button with name filled at (645, 546) on #alertbtn
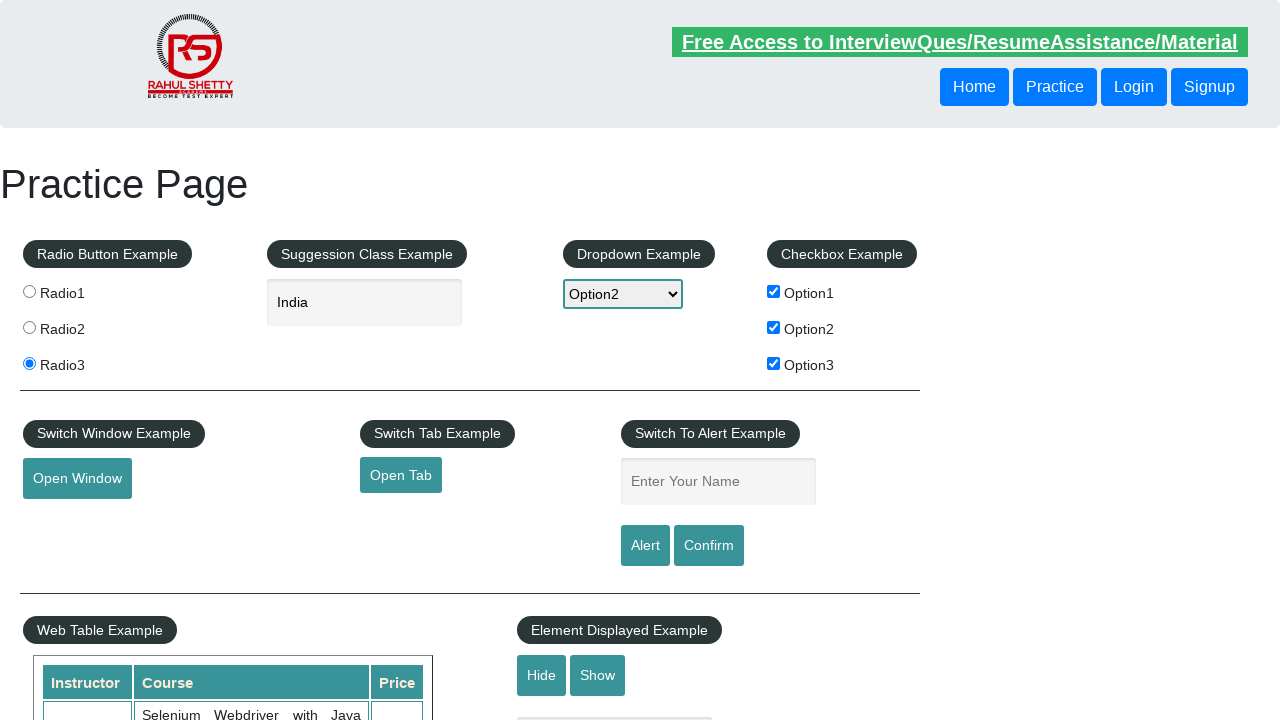

Waited 500ms for alert with name to process
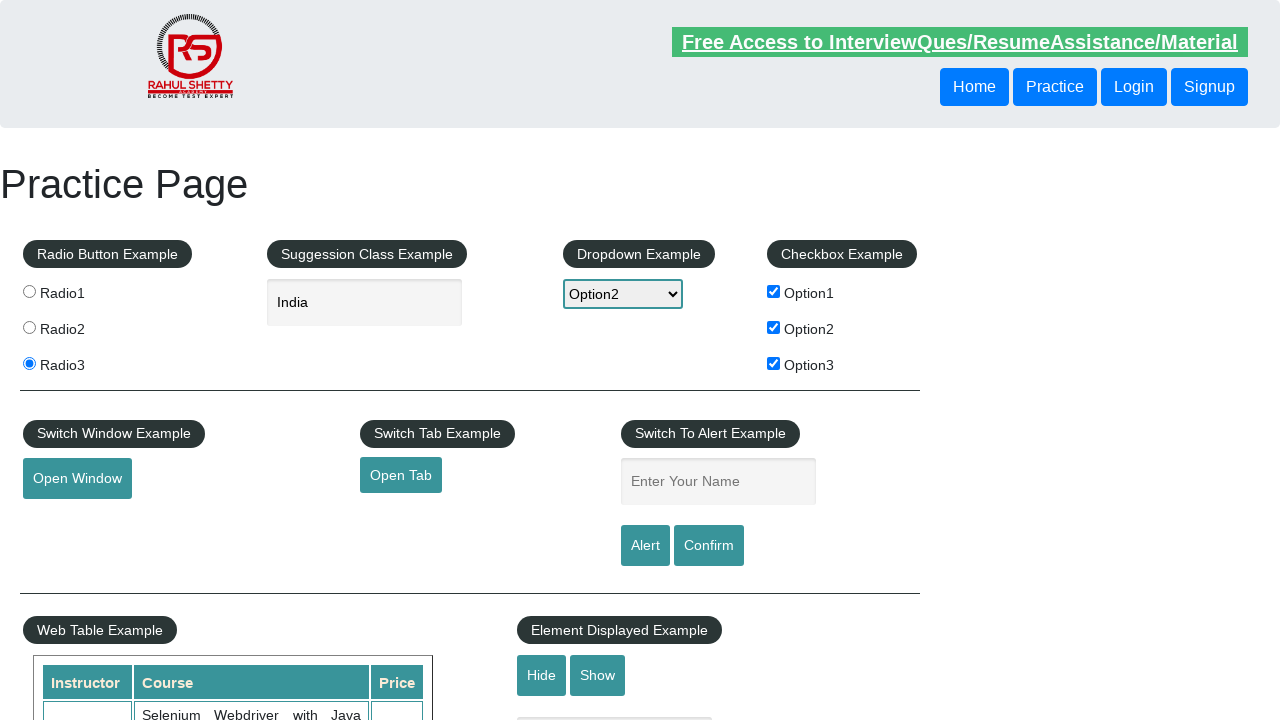

Clicked show textbox button at (598, 675) on #show-textbox
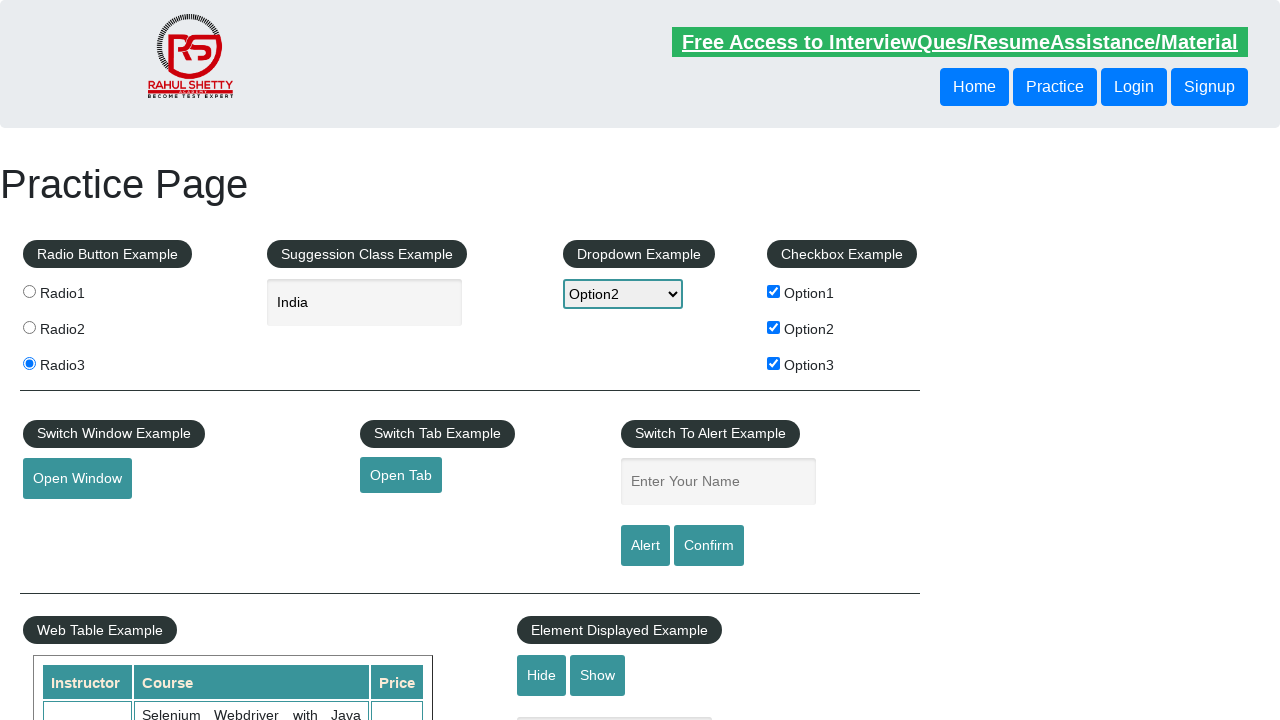

Filled displayed text field with 'AKSHAY' on #displayed-text
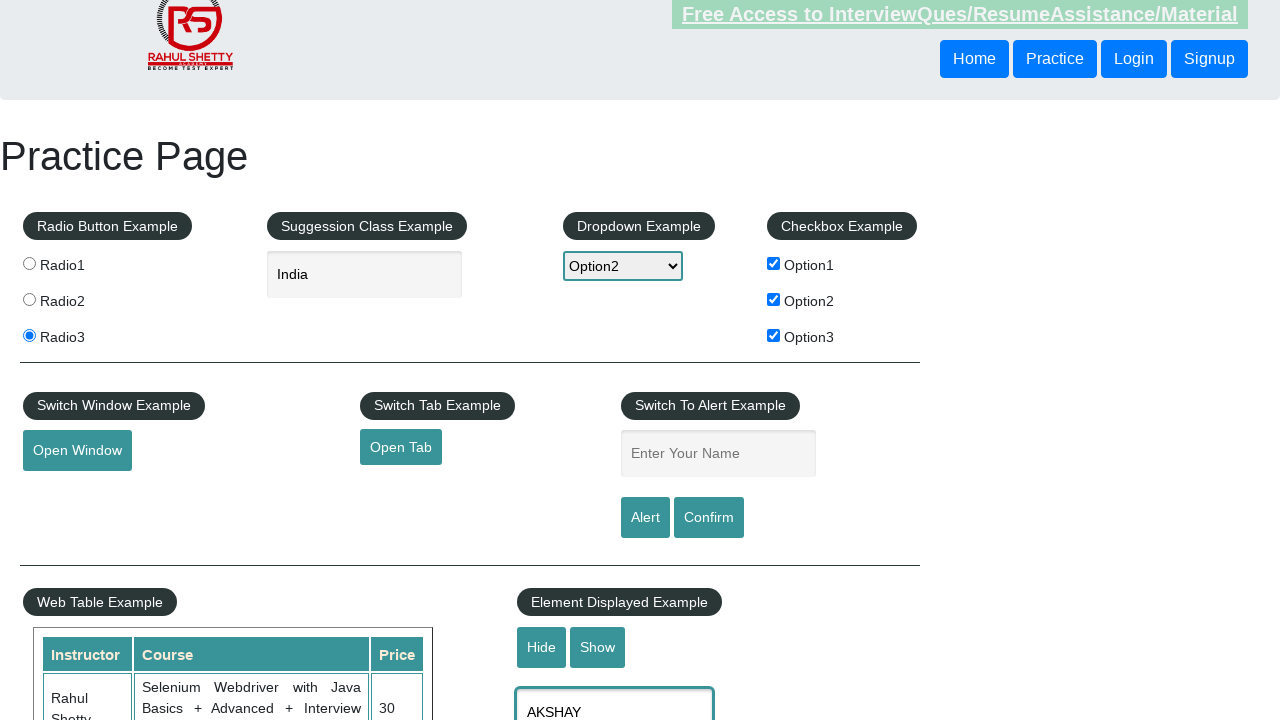

Scrolled down by 500 pixels
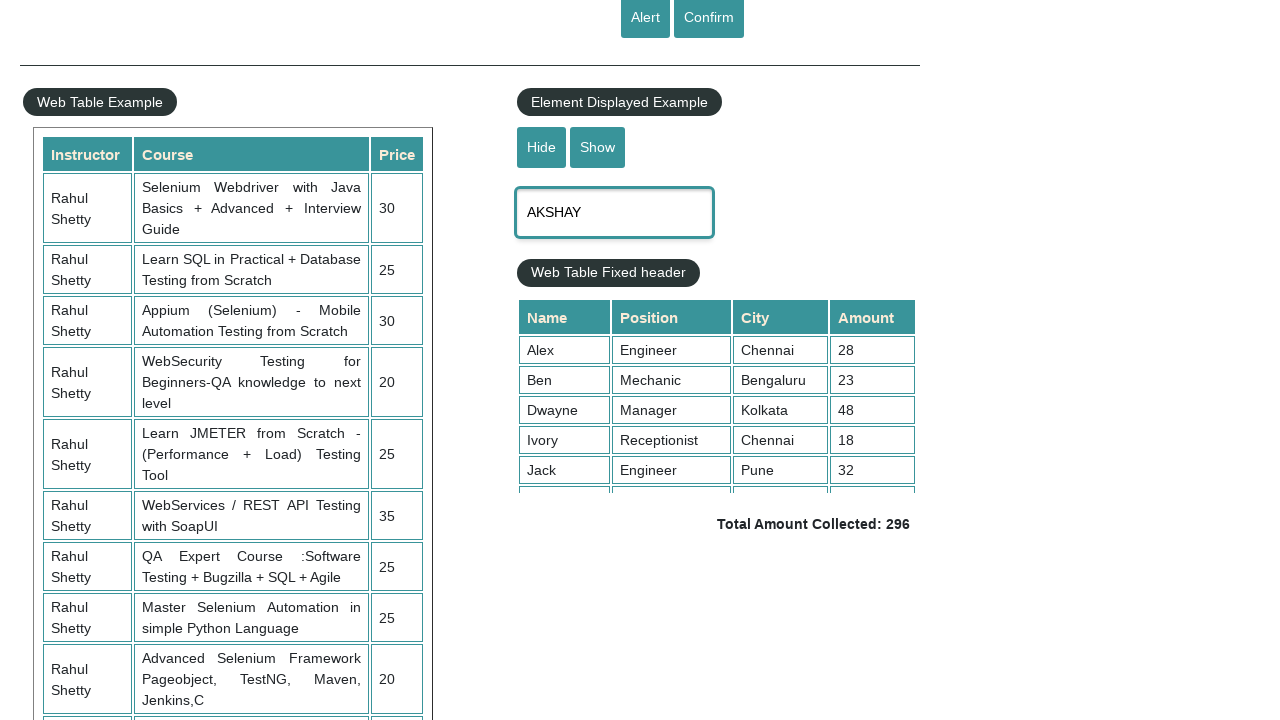

Hovered over mouse hover element at (83, 361) on #mousehover
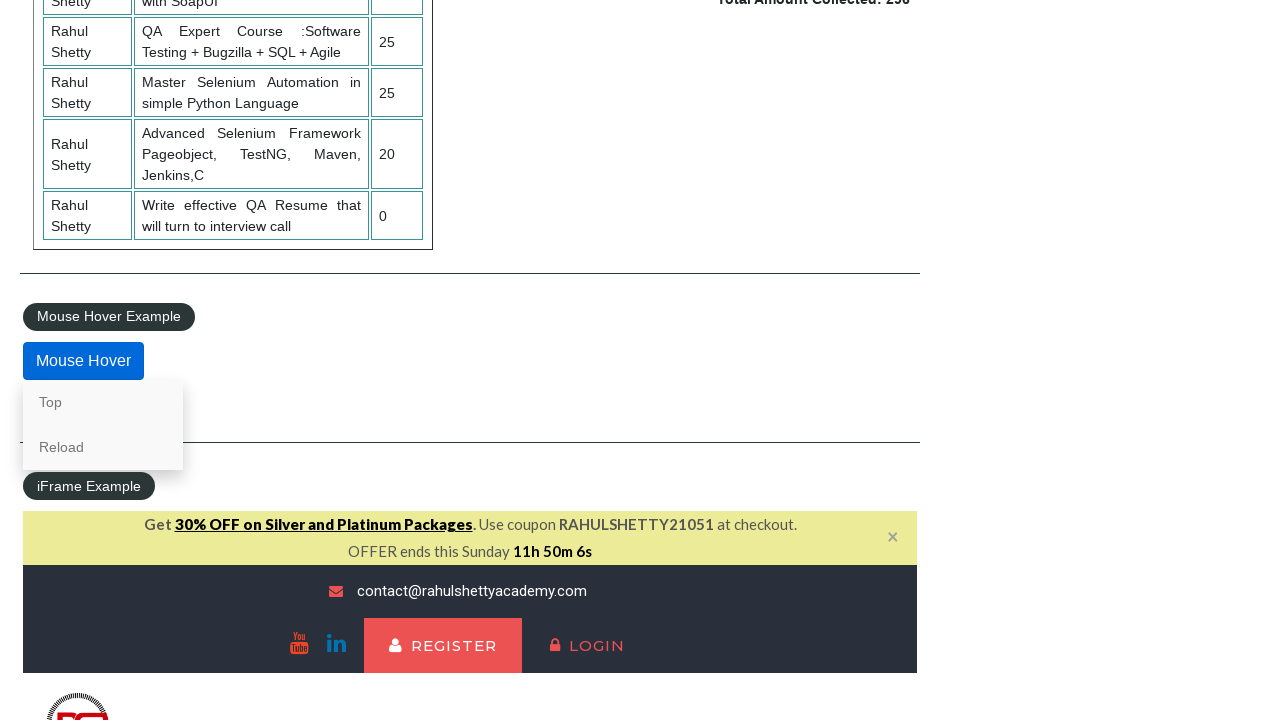

Clicked 'Top' link from hover menu at (103, 402) on text=Top
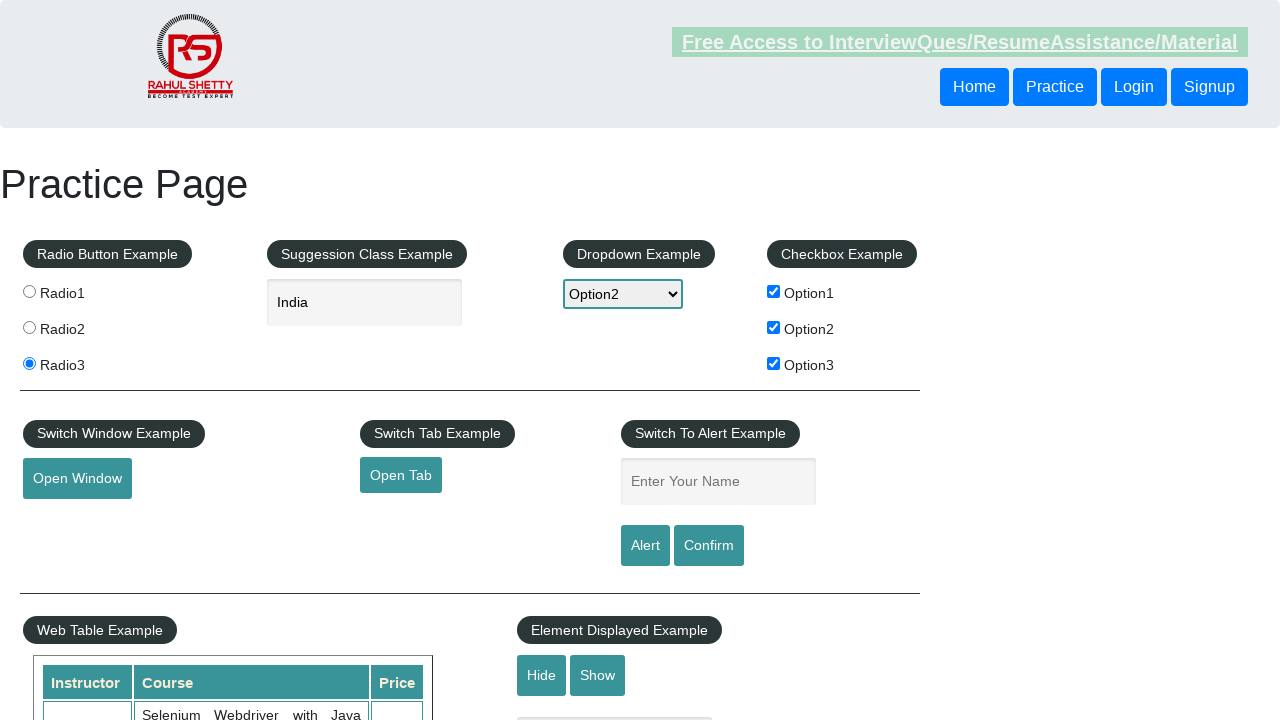

Table data loaded successfully
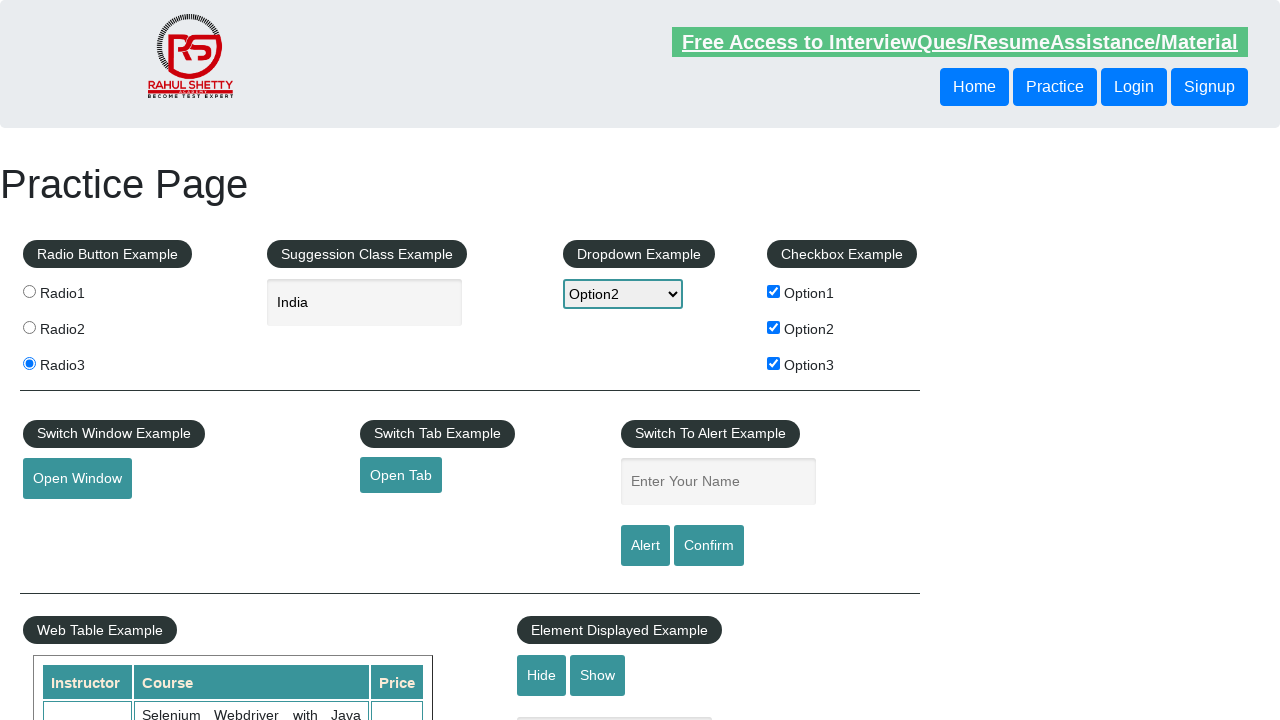

Navigated back in browser history
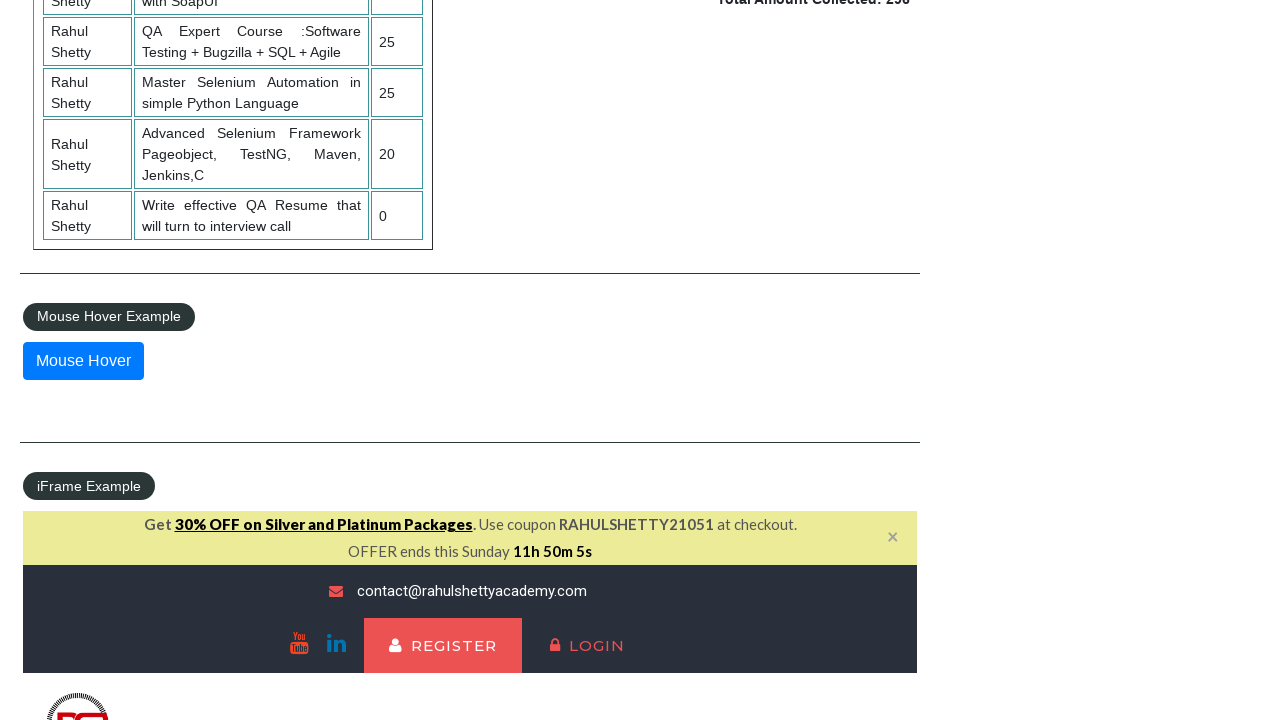

Navigated forward in browser history
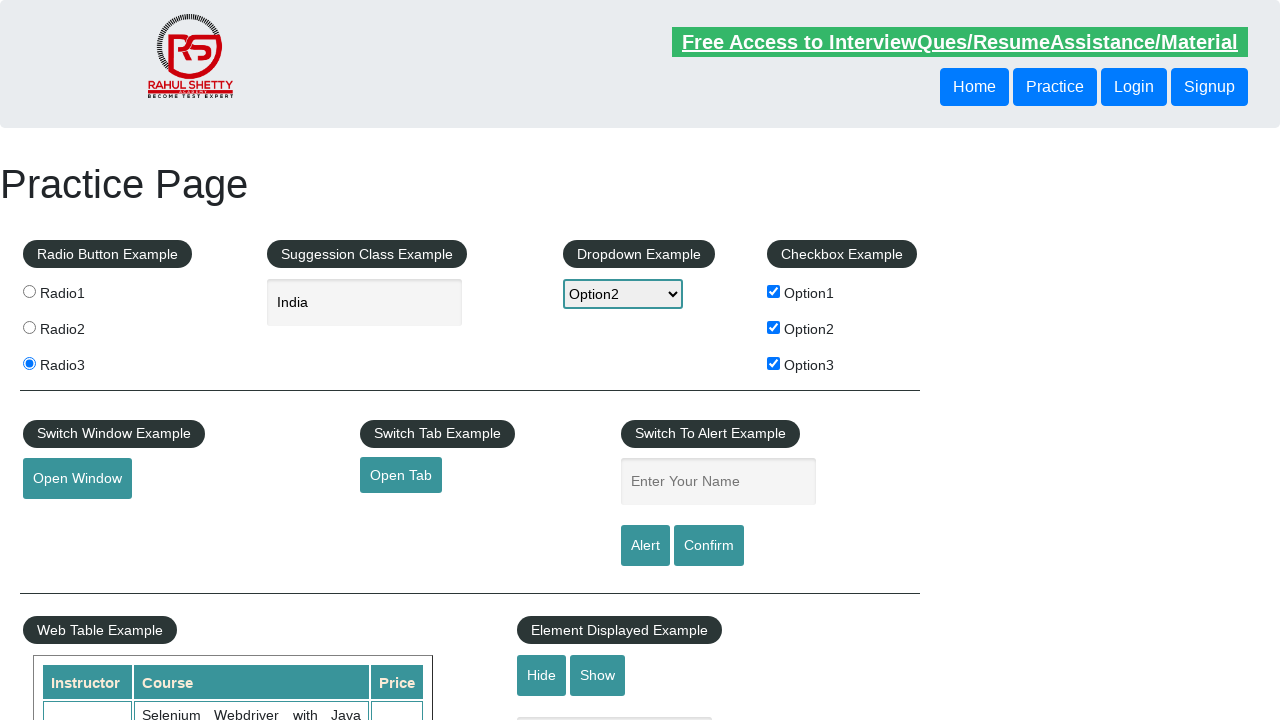

Reloaded current page
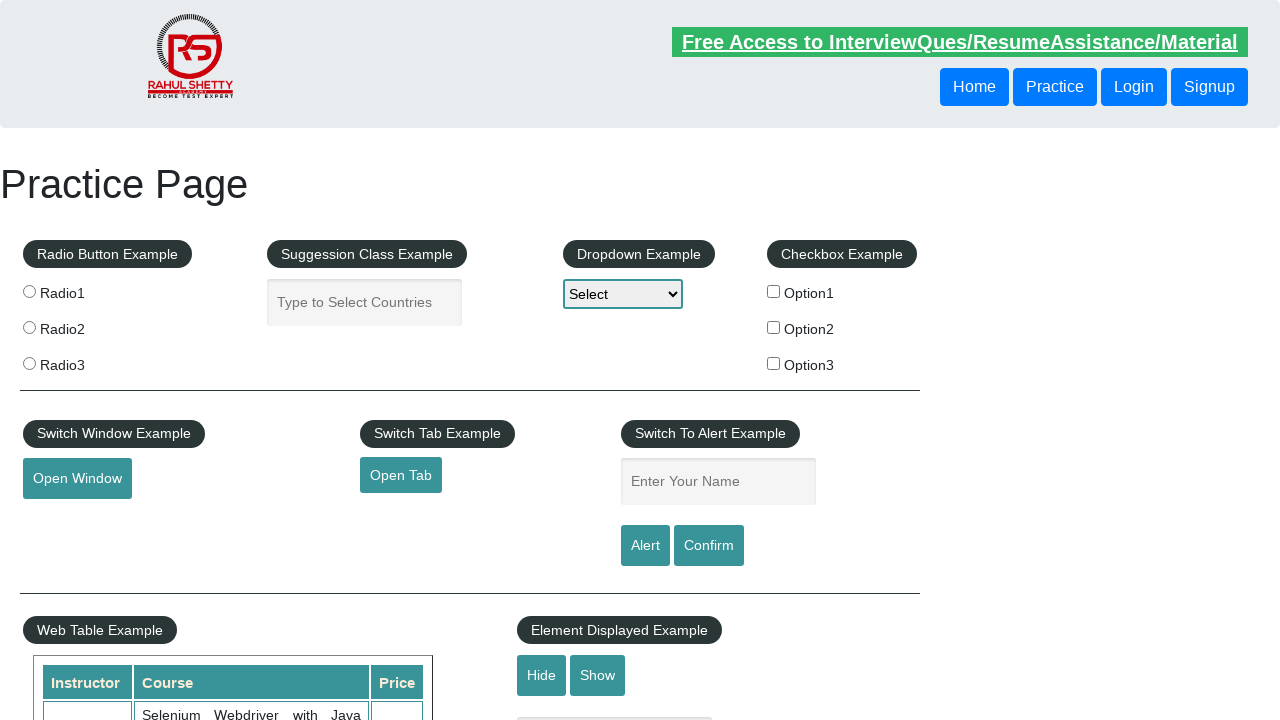

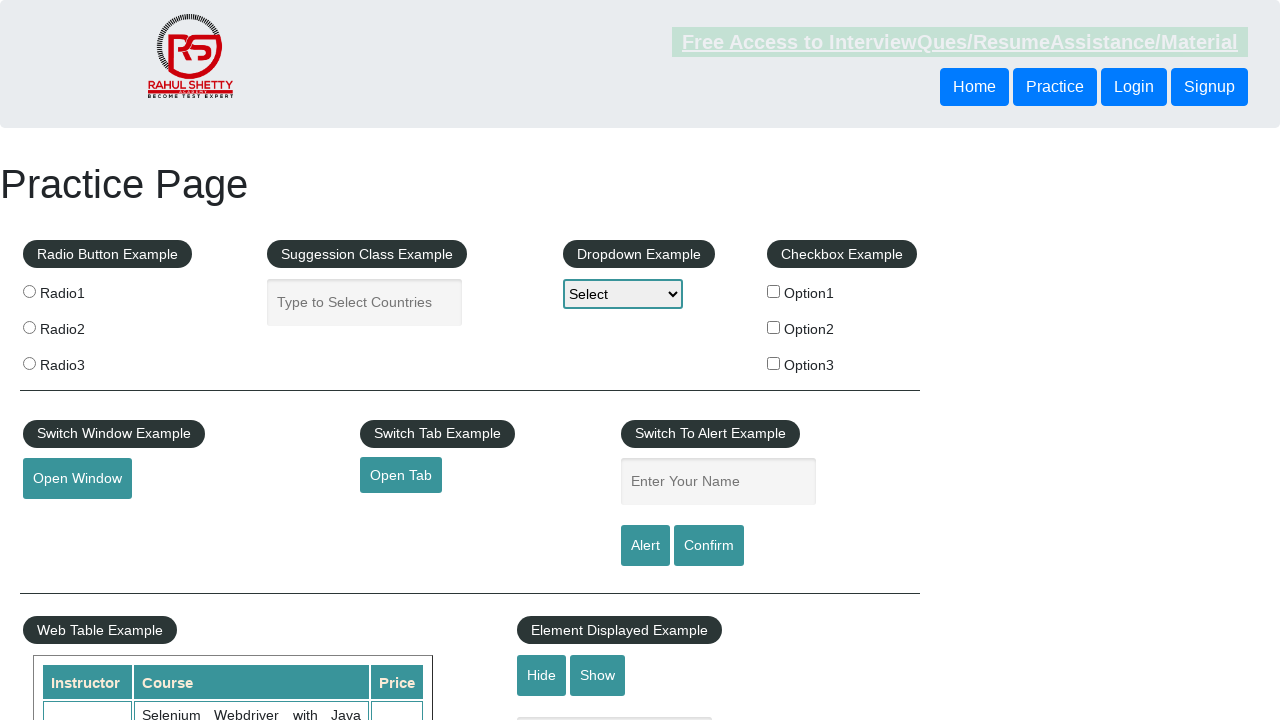